Tests JavaScript confirm dialog functionality by clicking a tab to navigate to the confirm alert section, triggering a confirm dialog, and dismissing it.

Starting URL: https://demo.automationtesting.in/Alerts.html

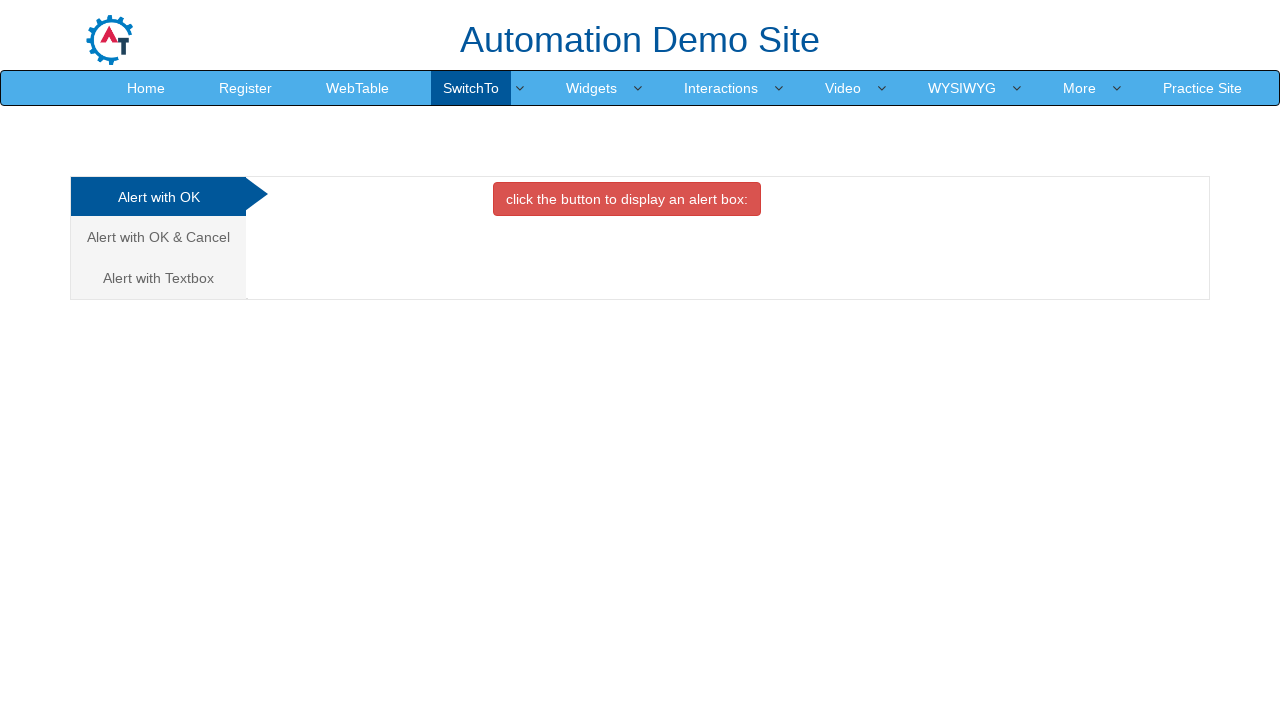

Clicked the second tab to navigate to confirm alert section at (158, 237) on (//a[@class='analystic'])[2]
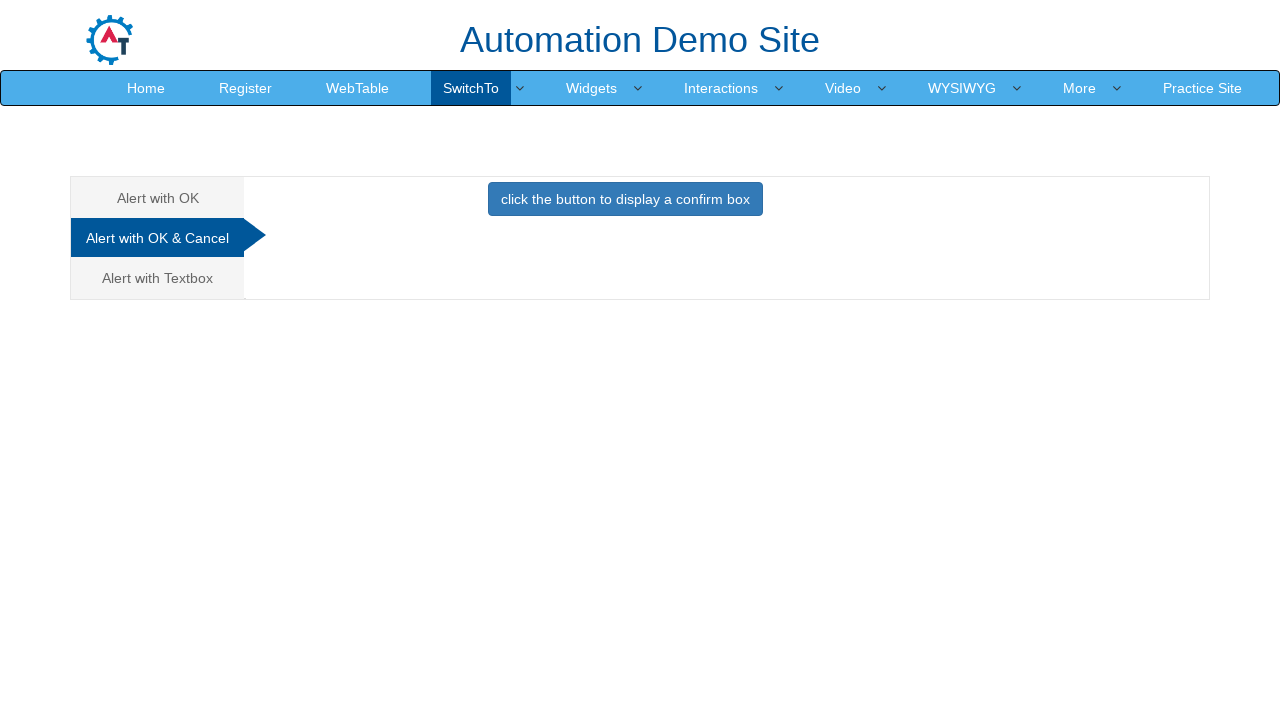

Waited 1000ms for the confirm alert section to load
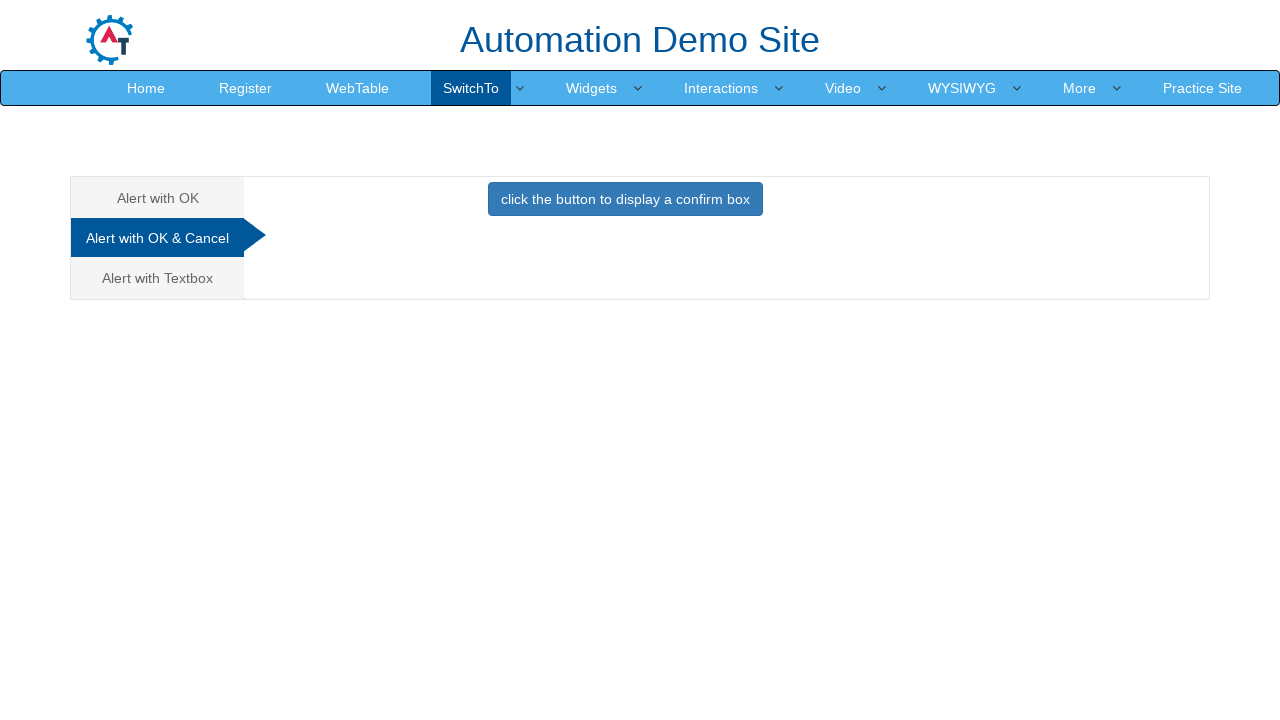

Clicked the primary button to trigger the confirm dialog at (625, 199) on button.btn.btn-primary
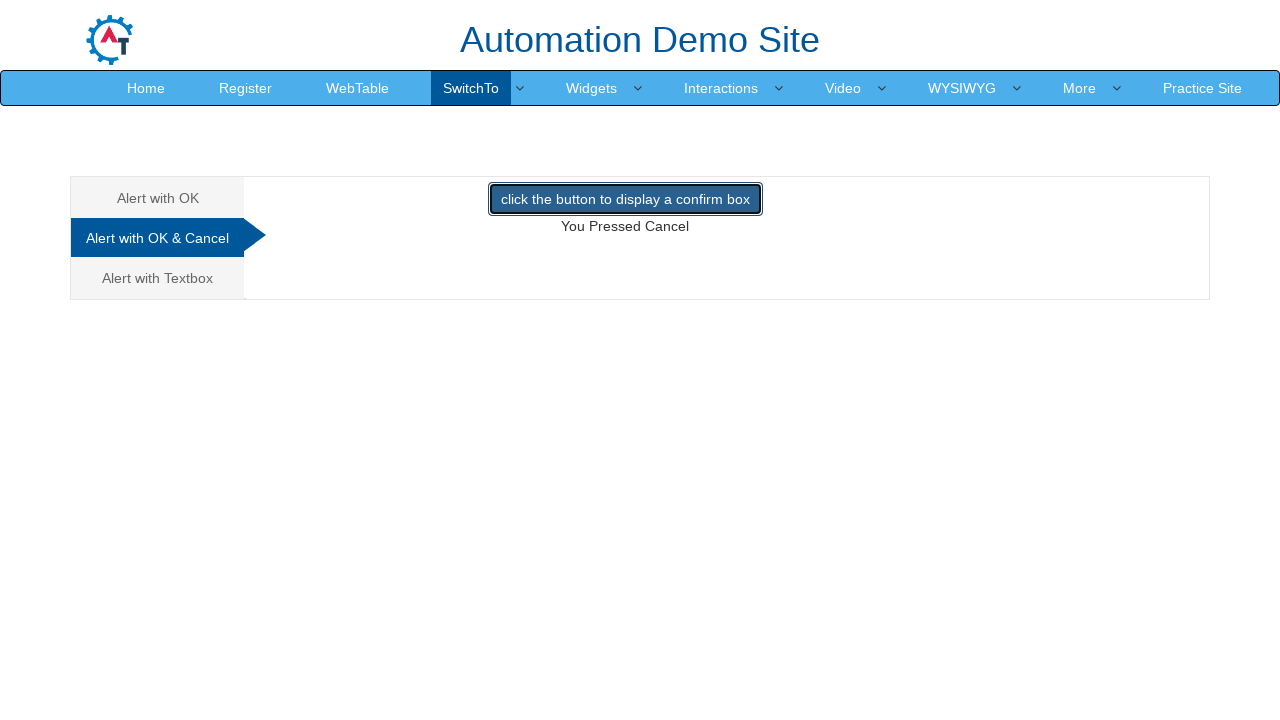

Set up dialog handler to dismiss the confirm dialog
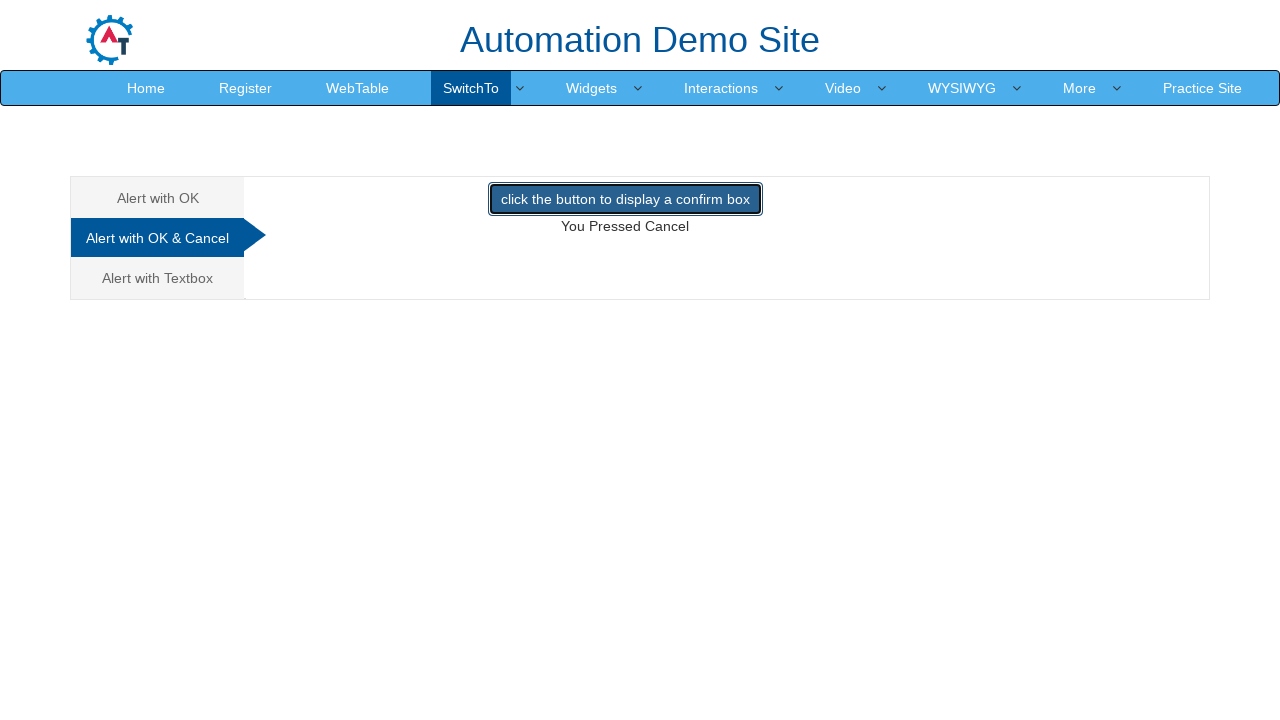

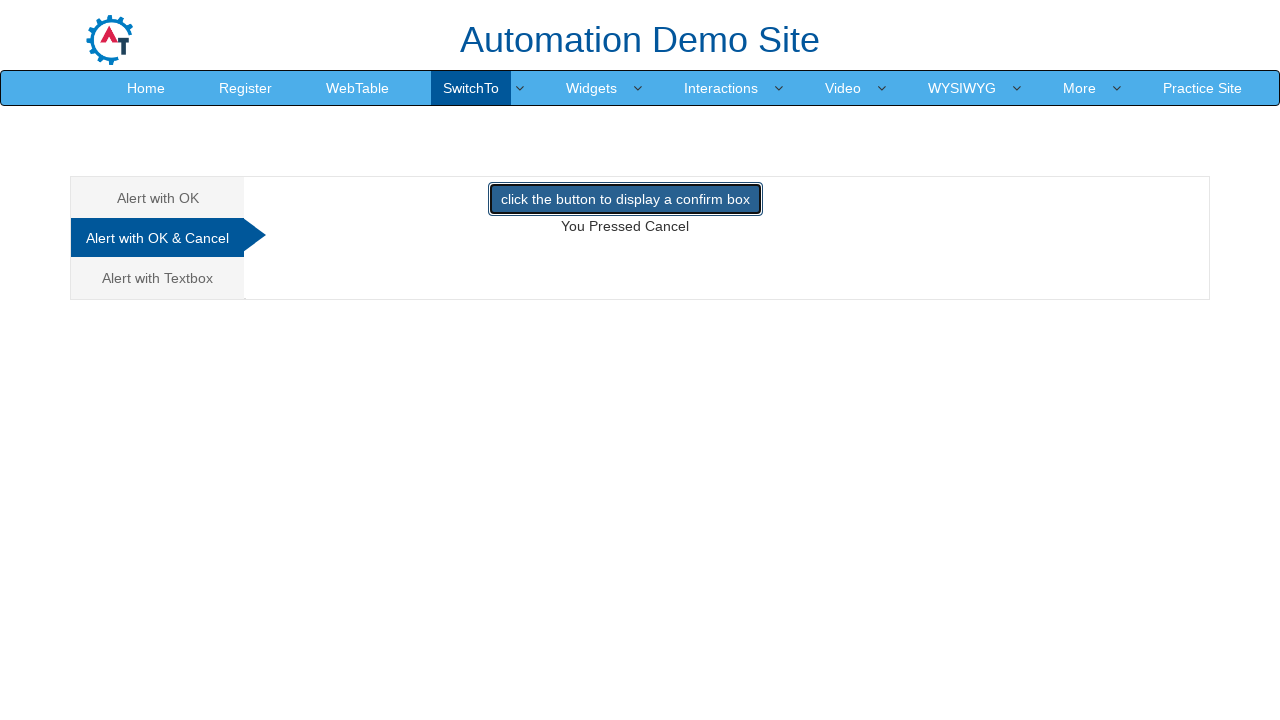